Navigates to Syntax Projects homepage and clicks the "Start Practicing" button to begin practice exercises.

Starting URL: https://syntaxprojects.com/index.php

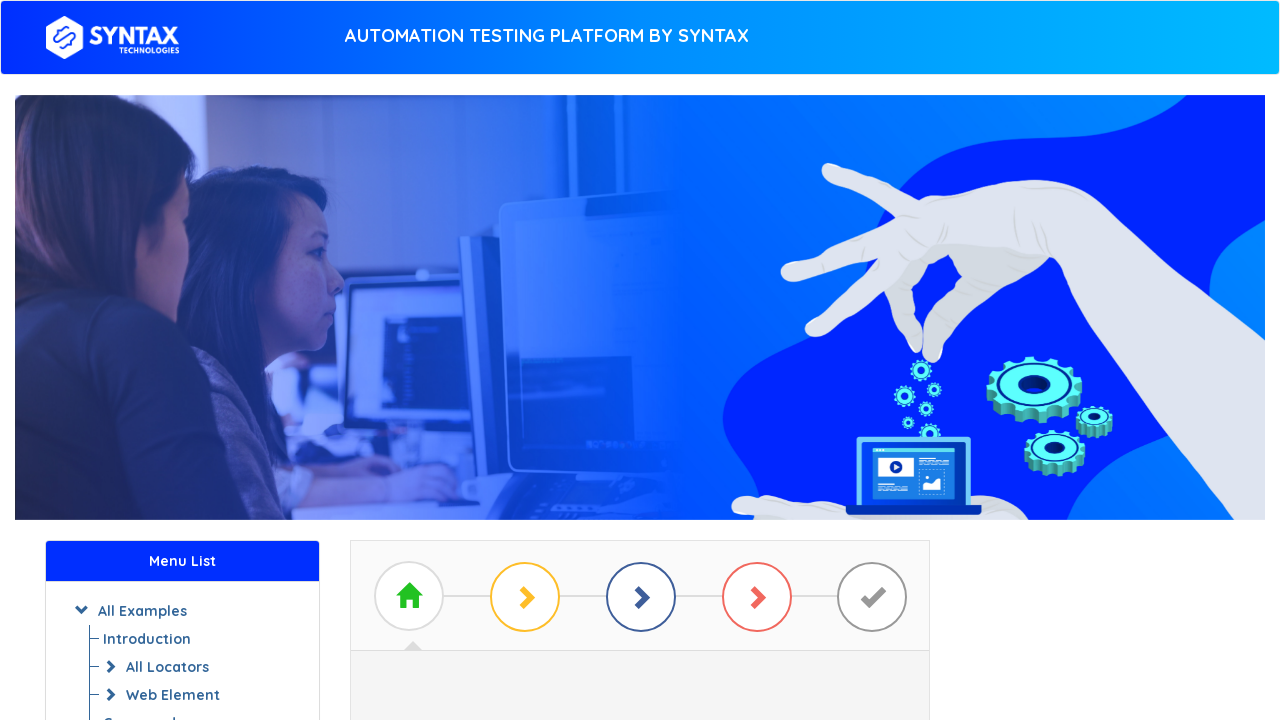

Clicked the 'Start Practicing' button at (640, 372) on #btn_basic_example
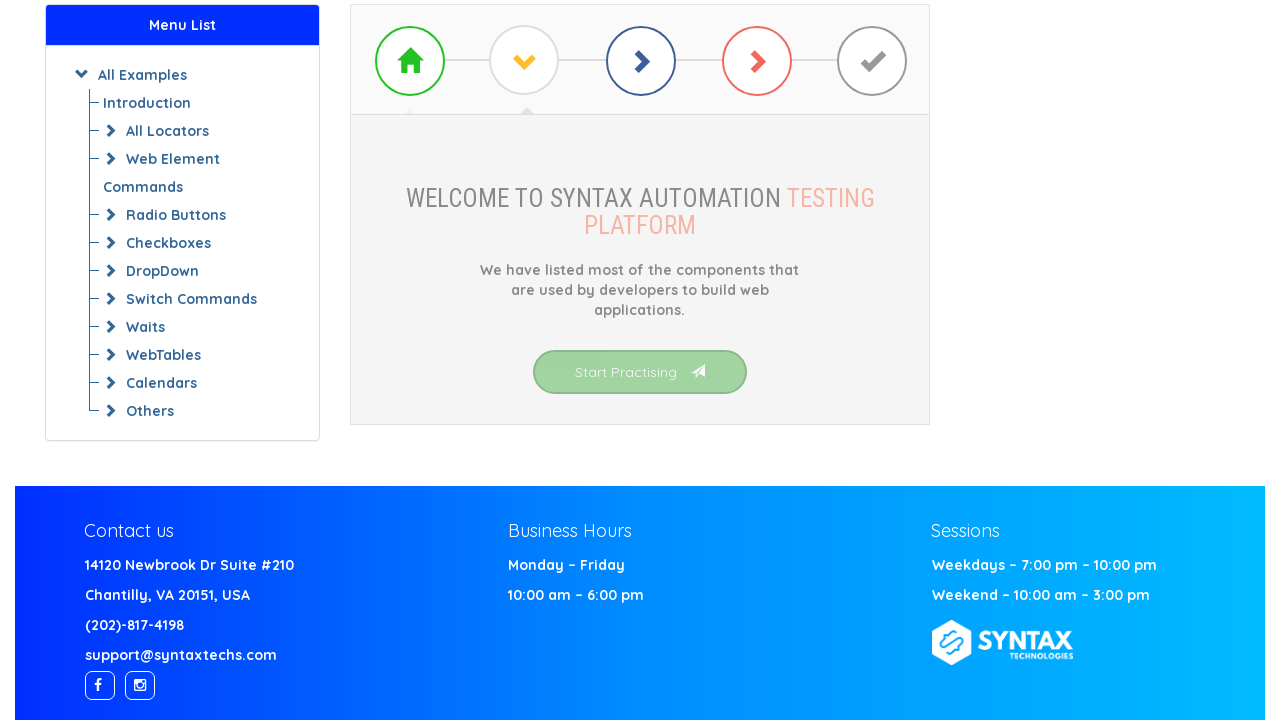

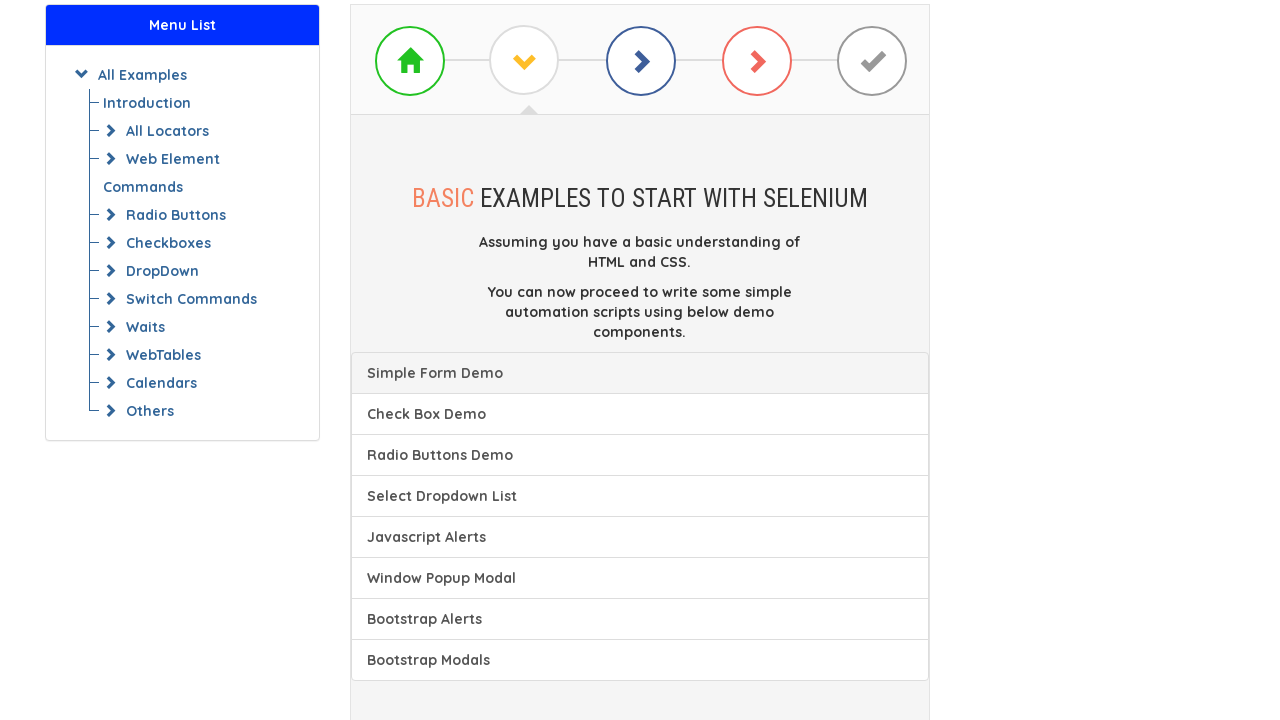